Tests a signup form by filling in first name, last name, and email fields, then submitting the form.

Starting URL: http://secure-retreat-92358.herokuapp.com/

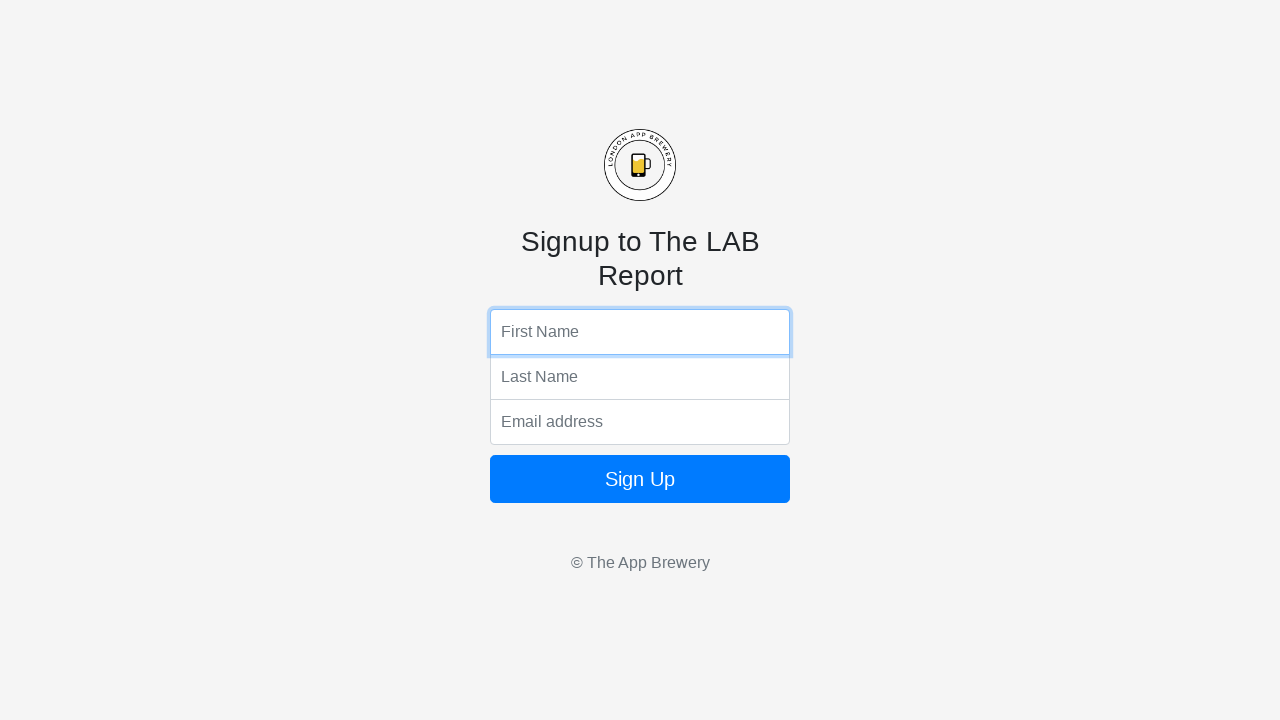

Filled first name field with 'Deepak' on input[name='fName']
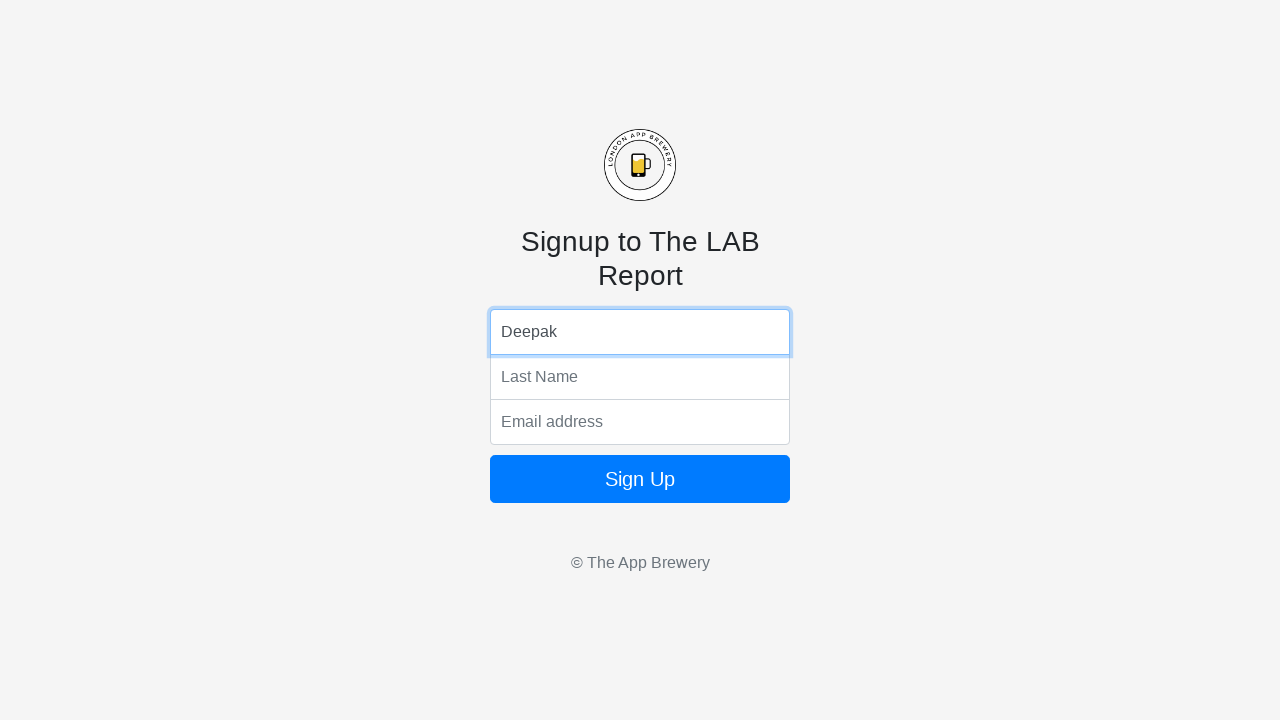

Filled last name field with 'Singh' on input[name='lName']
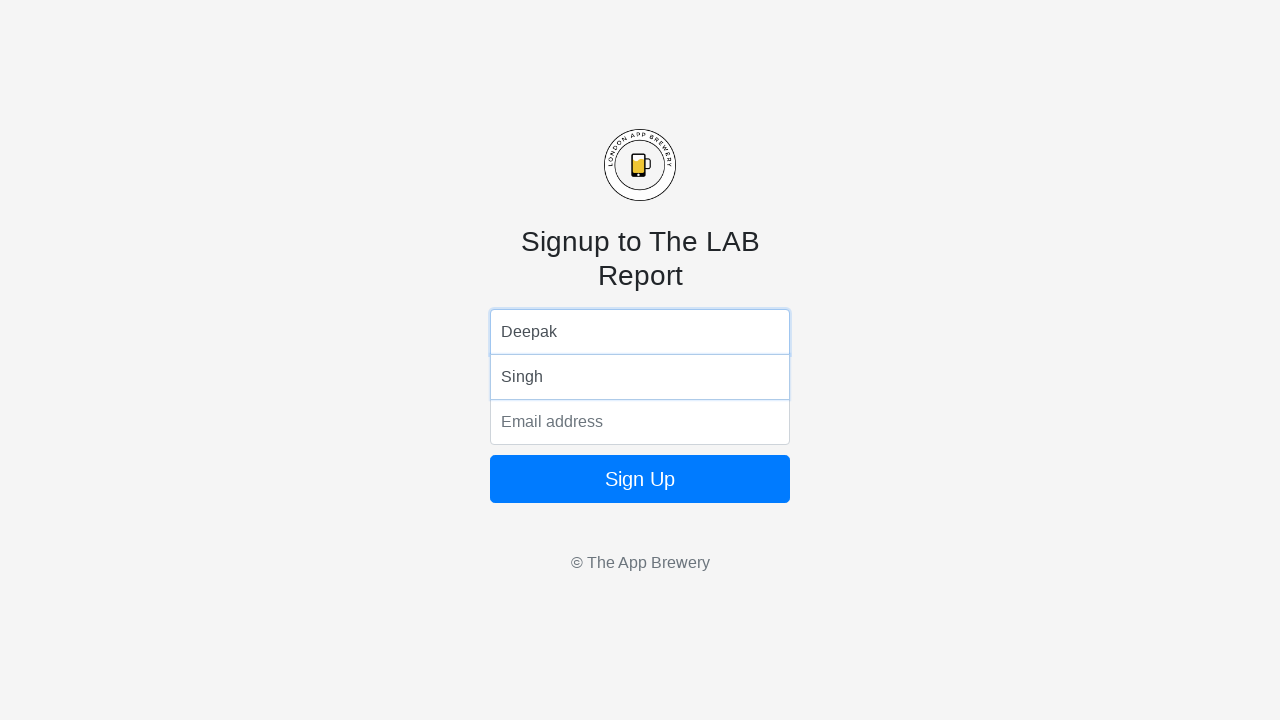

Filled email field with 'deepakemail@emailed.com' on input[name='email']
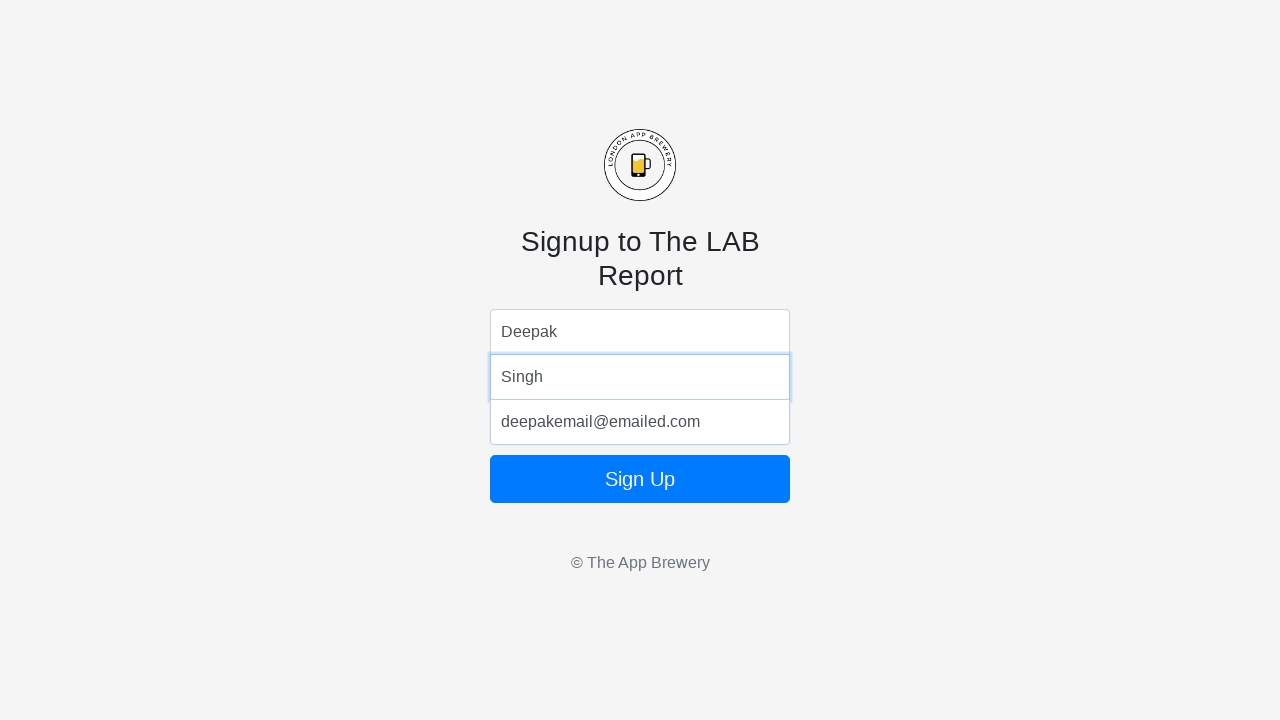

Clicked form submit button at (640, 479) on form button
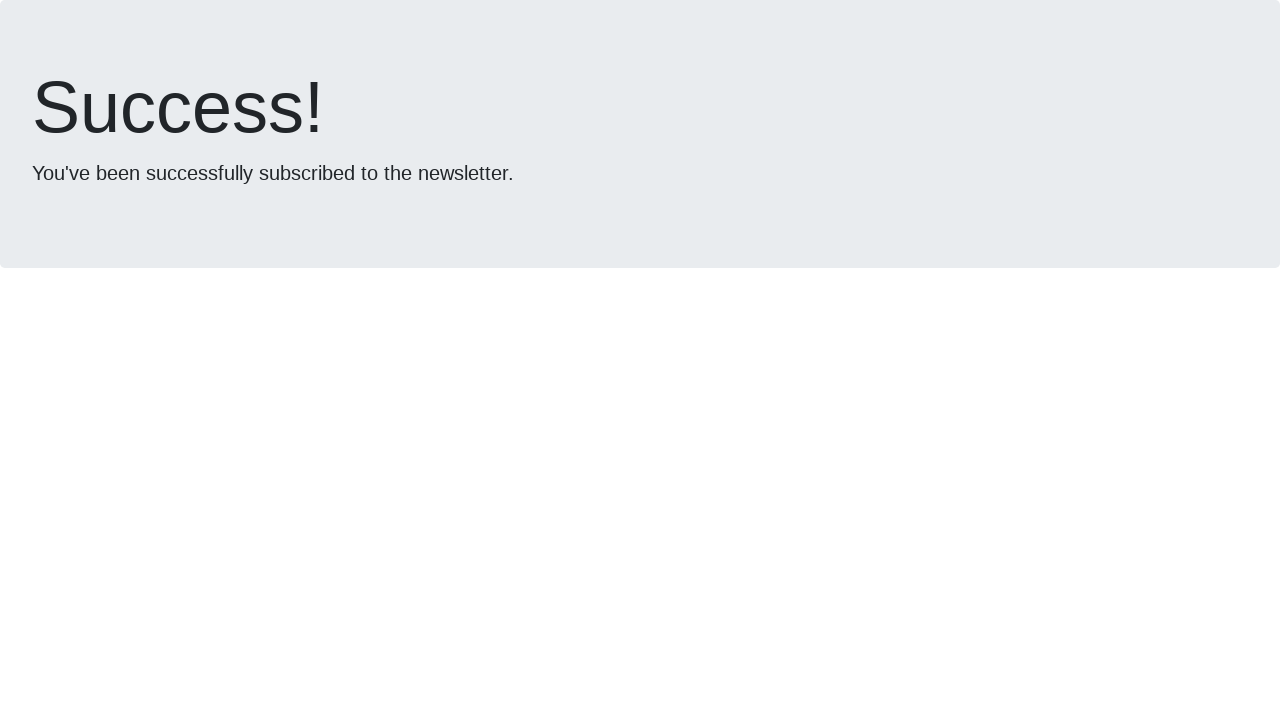

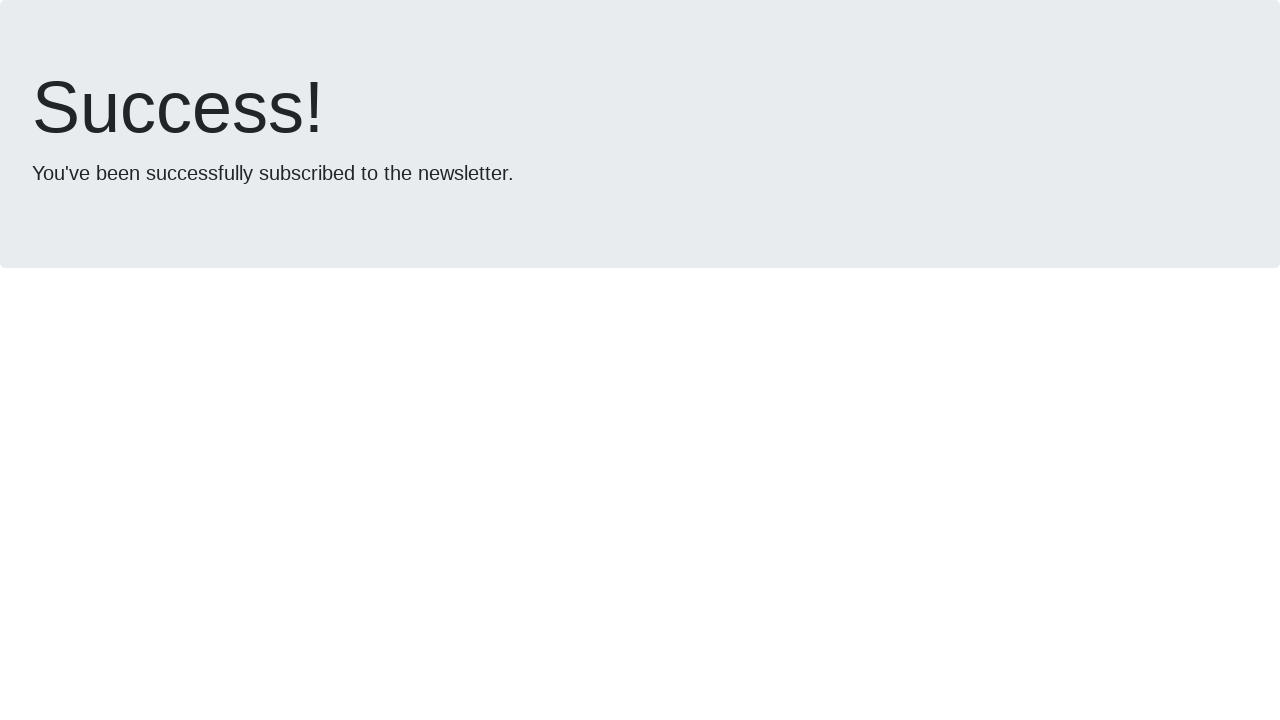